Tests iframe interaction by switching to a single iframe, entering text in an input field, and switching back to the main content

Starting URL: https://demo.automationtesting.in/Frames.html

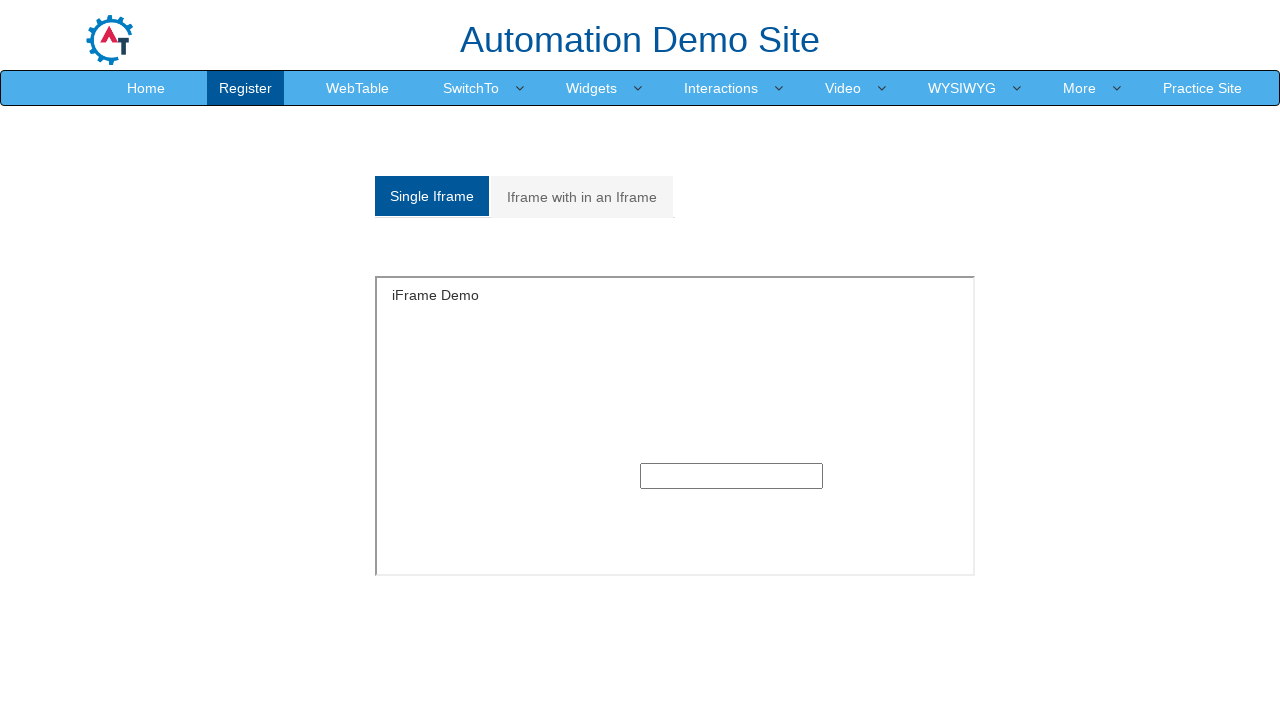

Clicked on Single Iframe tab at (432, 196) on xpath=//a[text()='Single Iframe ']
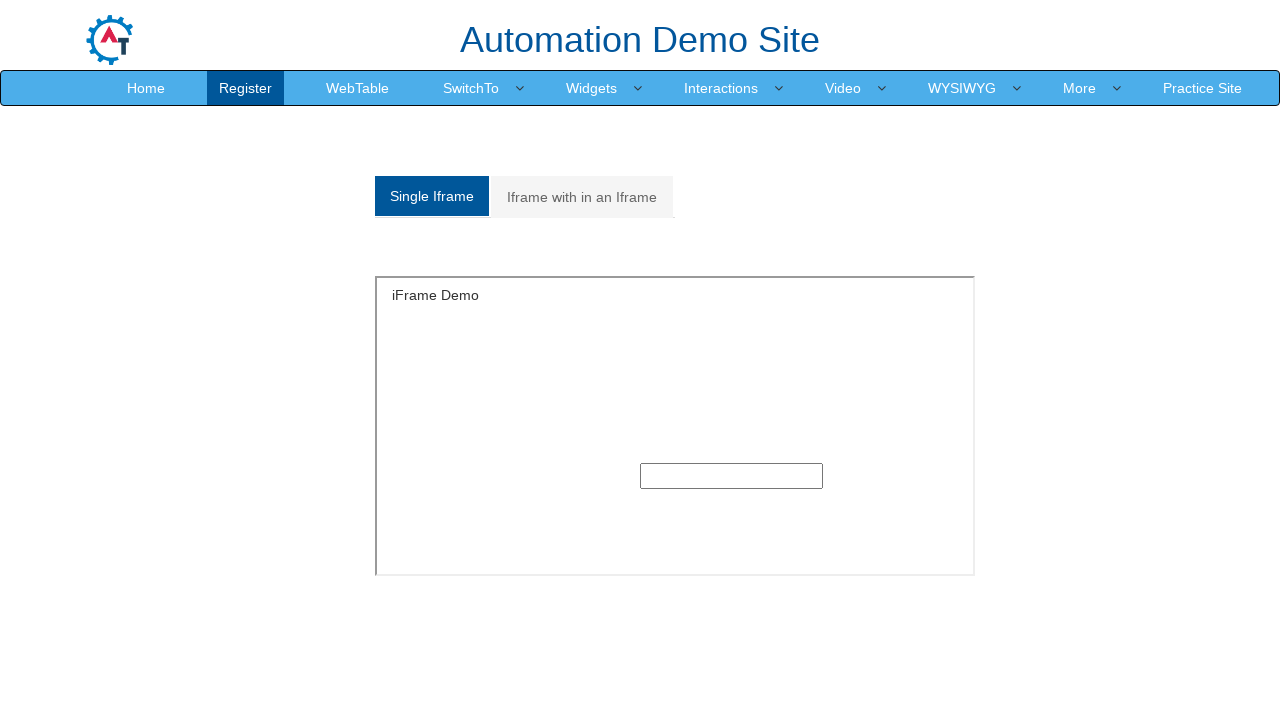

Located the single iframe with id 'singleframe'
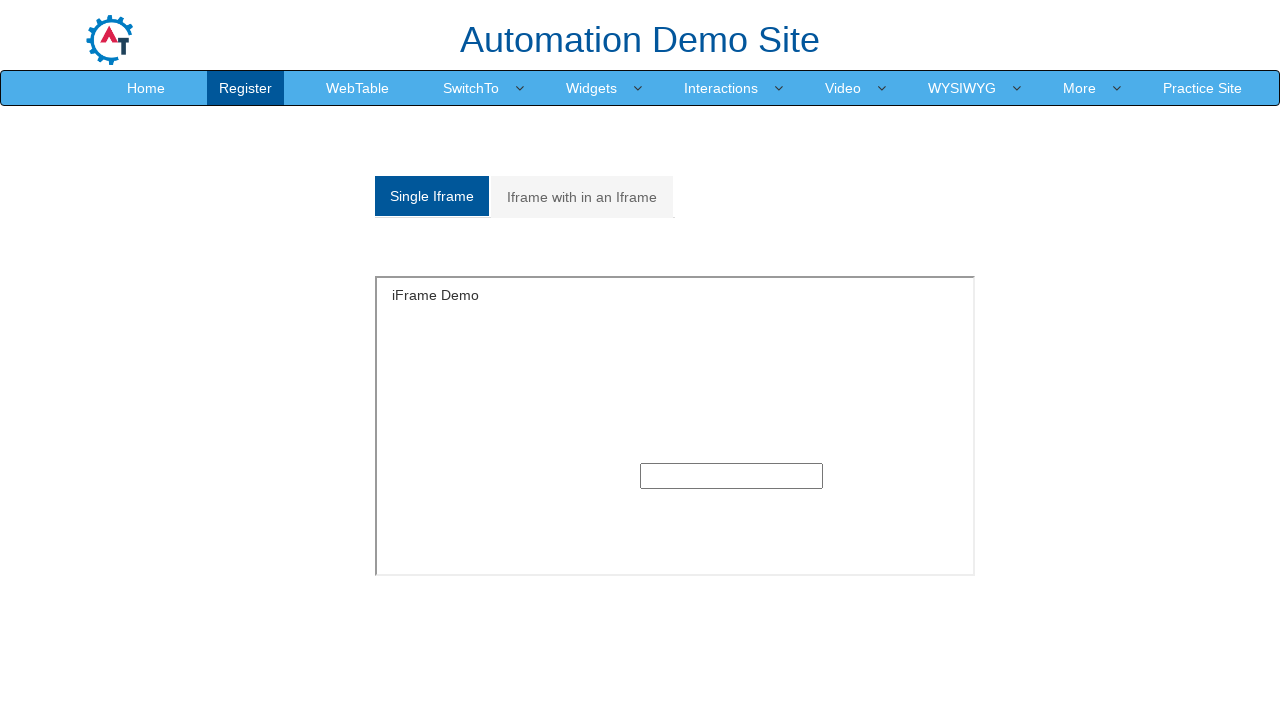

Entered 'test' text in input field within iframe on #singleframe >> internal:control=enter-frame >> input
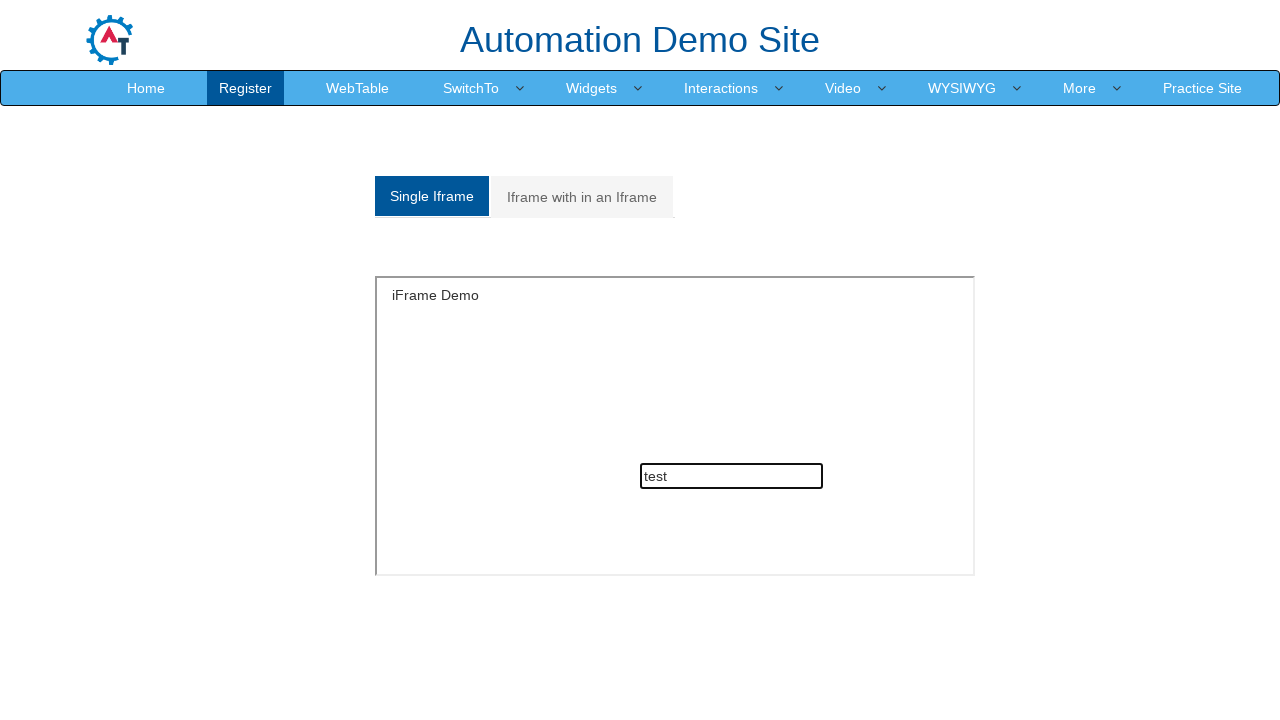

Retrieved page title, switched back to main content
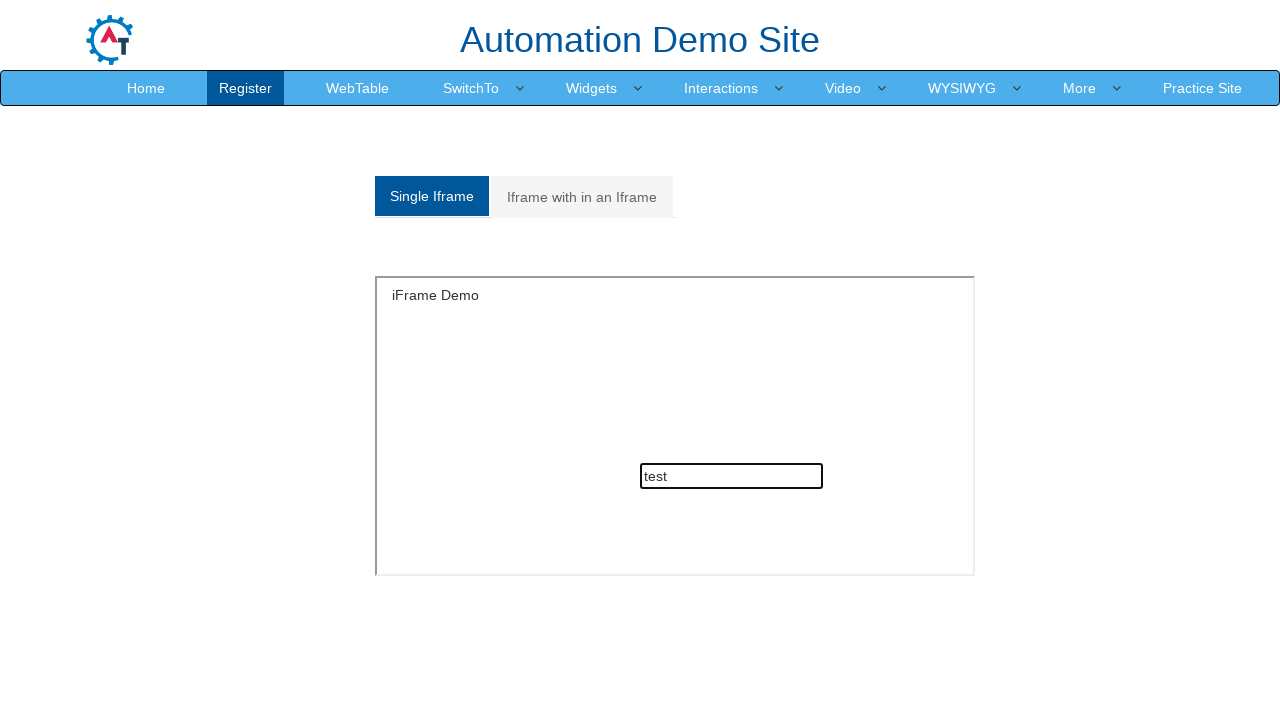

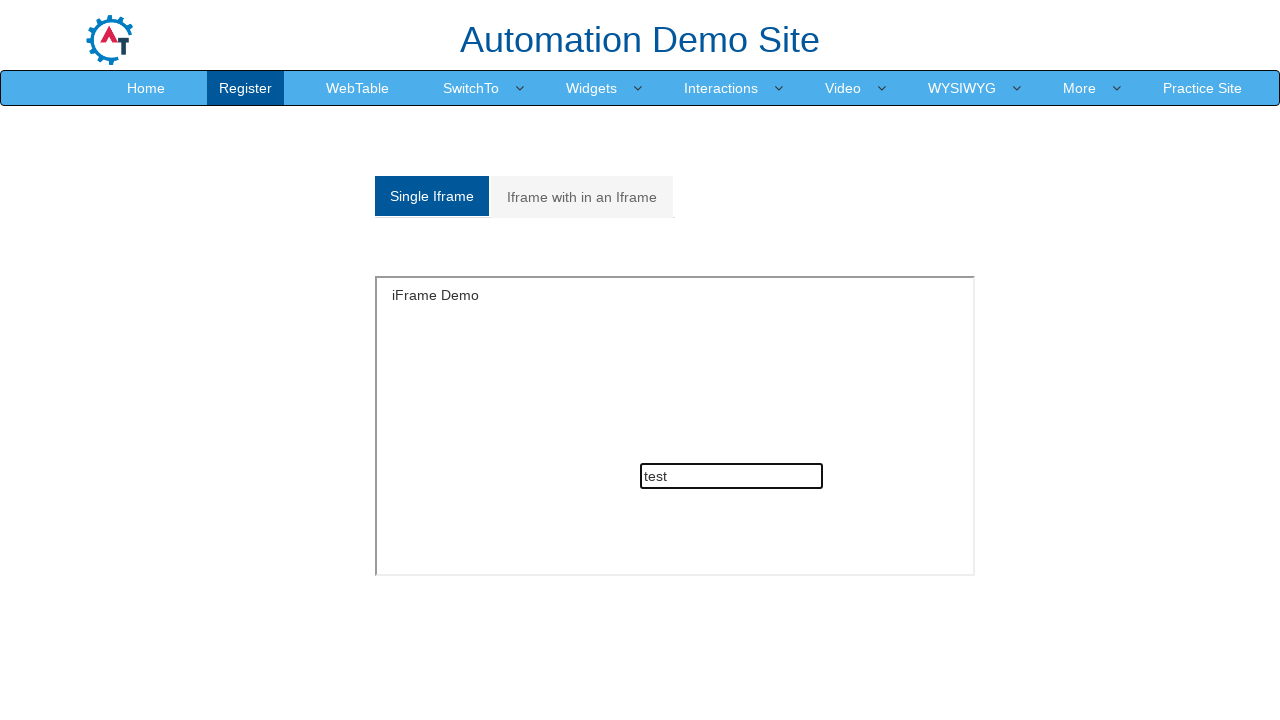